Tests filtering to display only completed todo items

Starting URL: https://demo.playwright.dev/todomvc

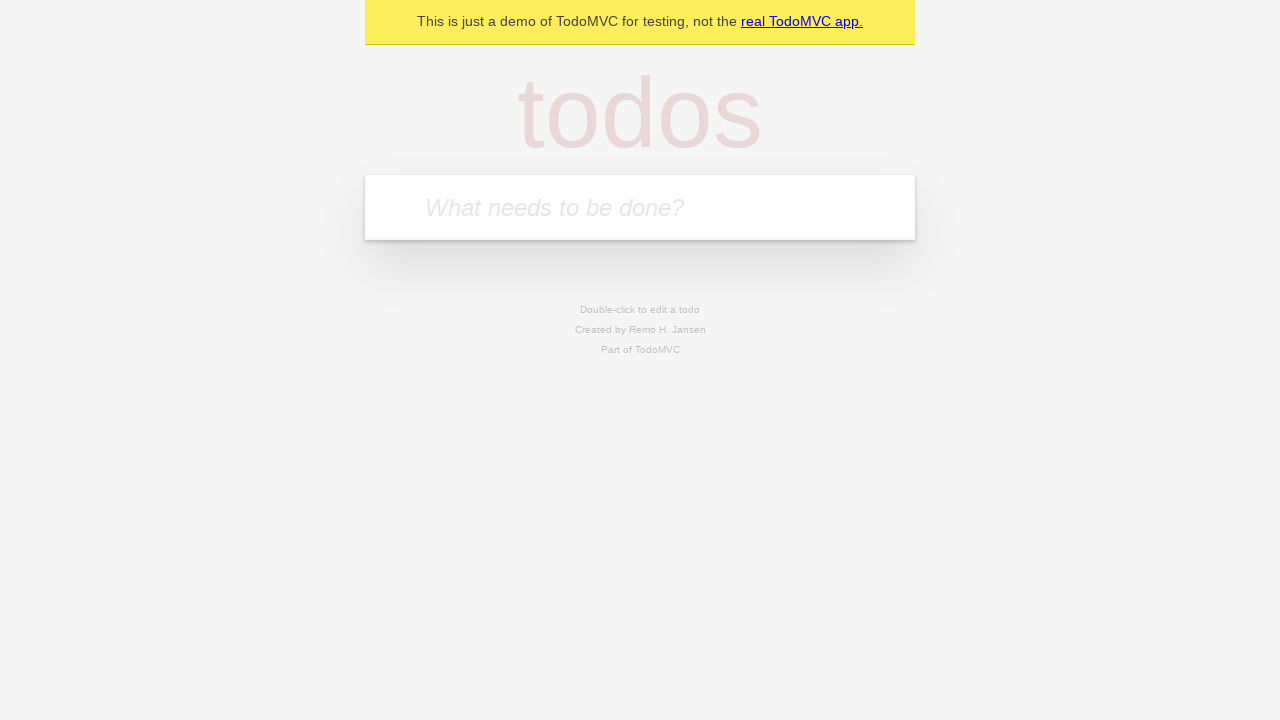

Filled todo input with 'buy some cheese' on internal:attr=[placeholder="What needs to be done?"i]
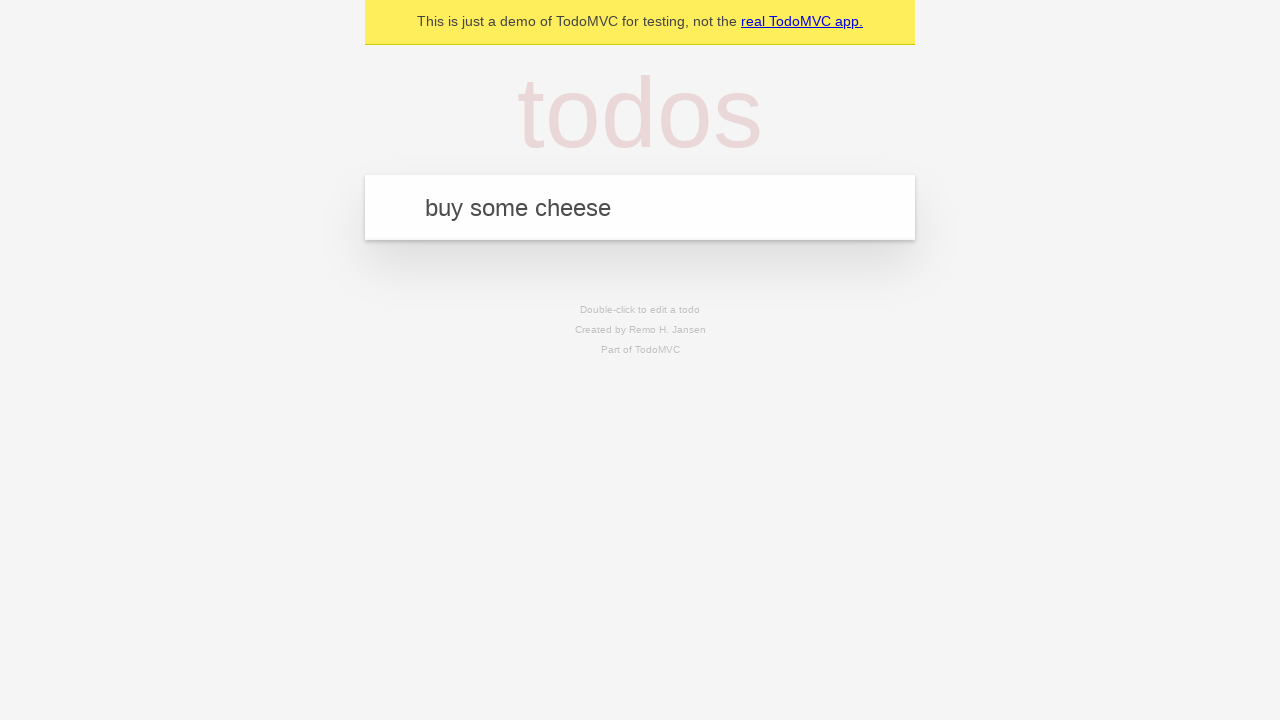

Pressed Enter to create first todo item on internal:attr=[placeholder="What needs to be done?"i]
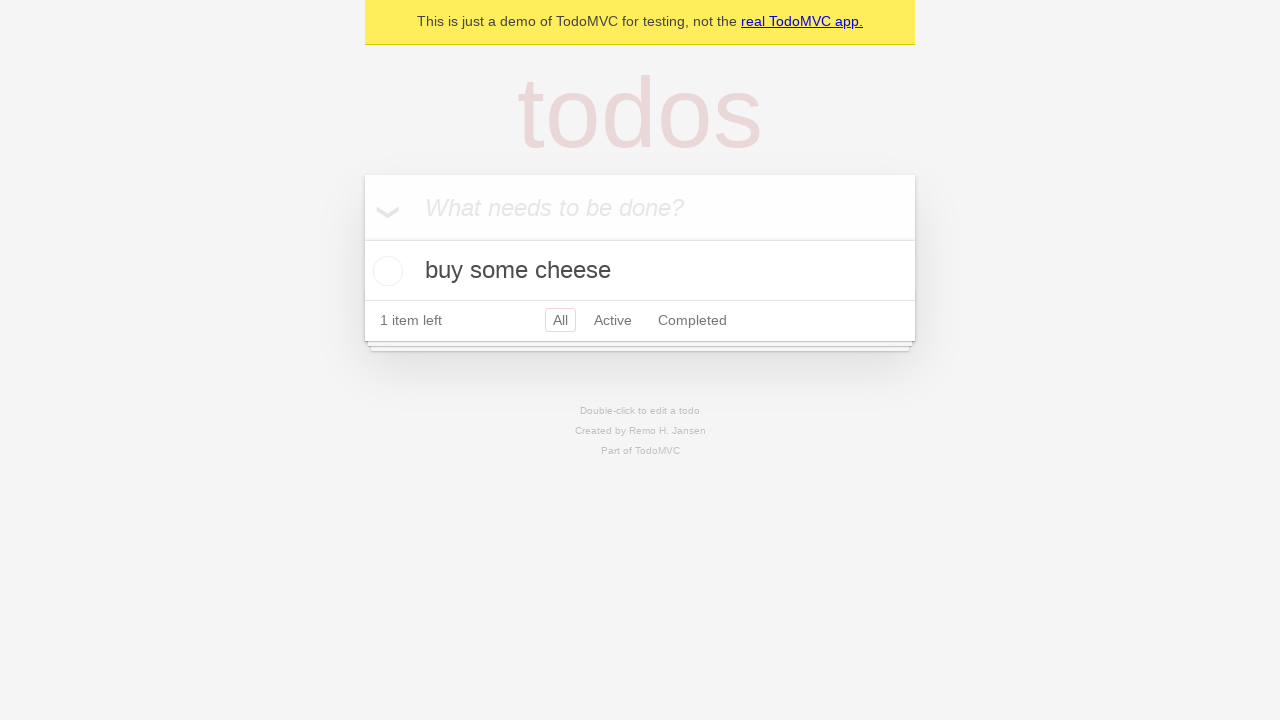

Filled todo input with 'feed the cat' on internal:attr=[placeholder="What needs to be done?"i]
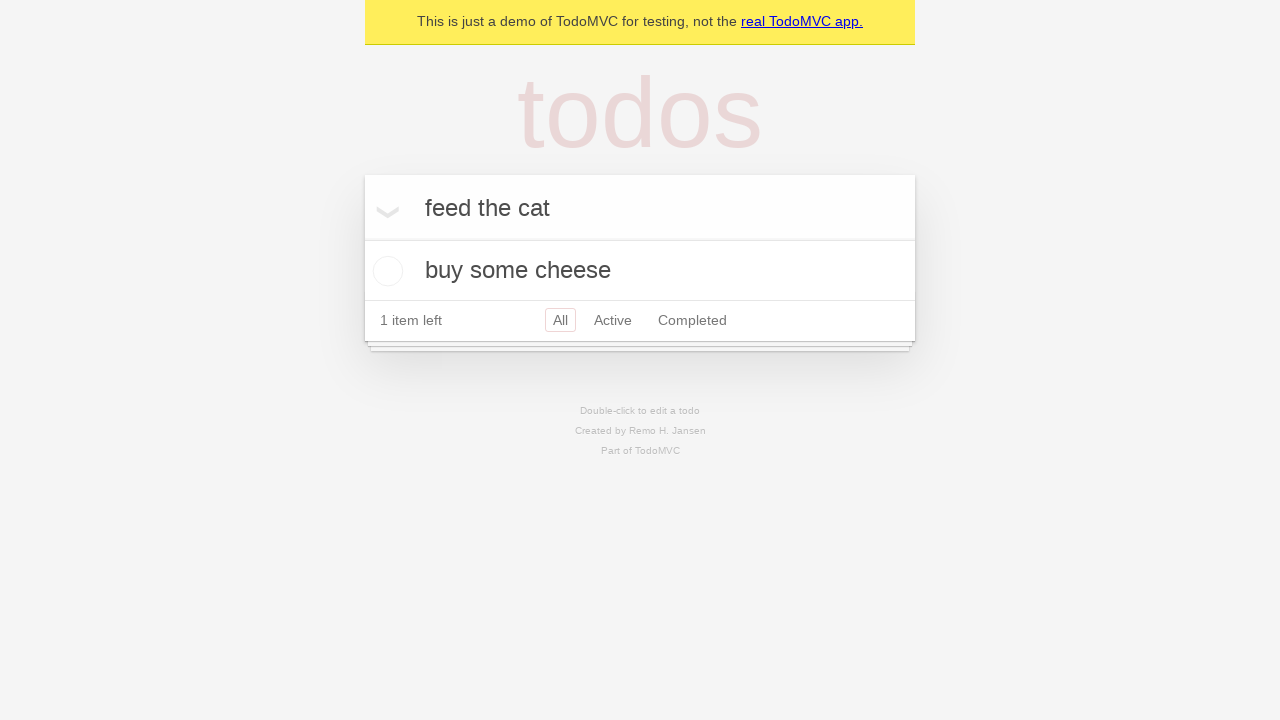

Pressed Enter to create second todo item on internal:attr=[placeholder="What needs to be done?"i]
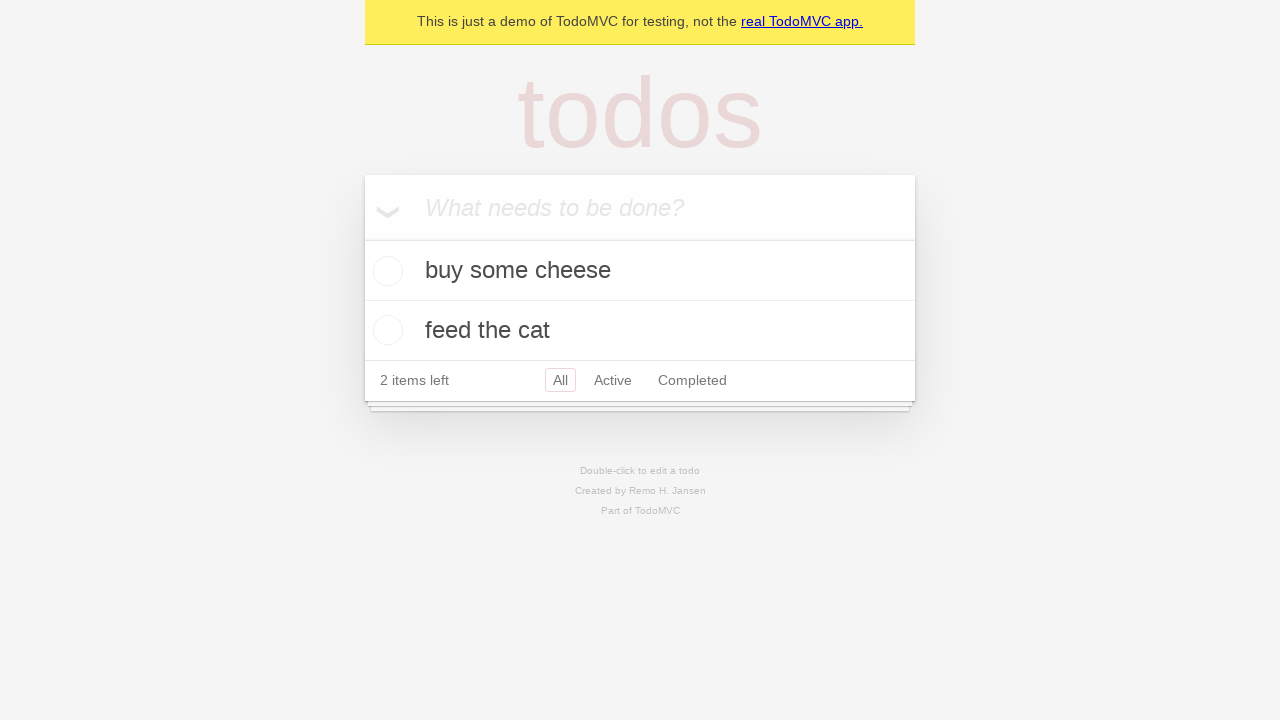

Filled todo input with 'book a doctors appointment' on internal:attr=[placeholder="What needs to be done?"i]
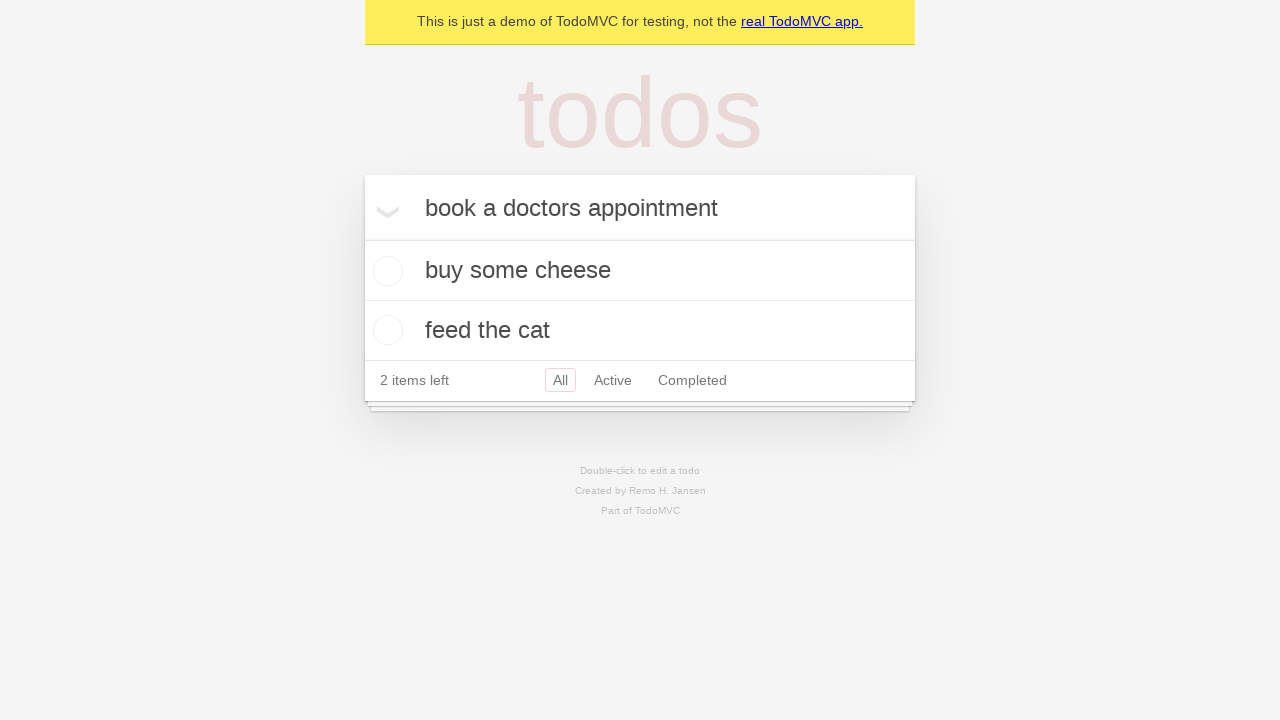

Pressed Enter to create third todo item on internal:attr=[placeholder="What needs to be done?"i]
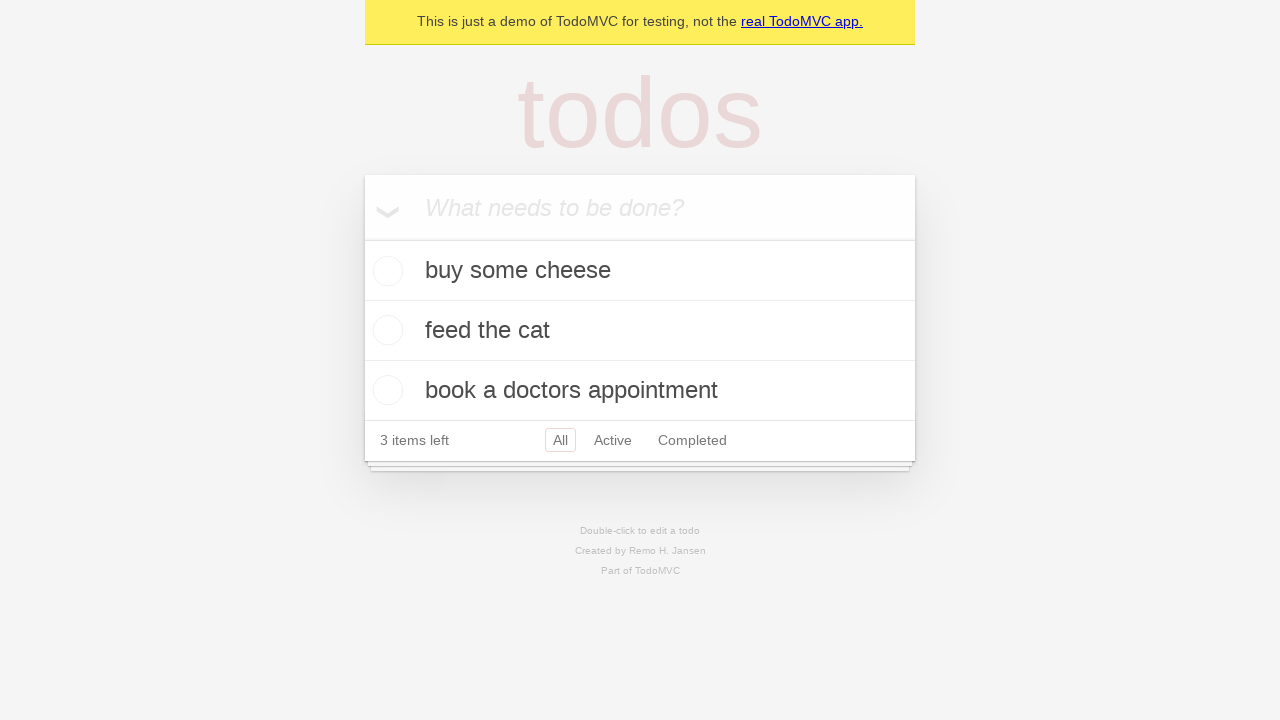

Waited for todo items to be created
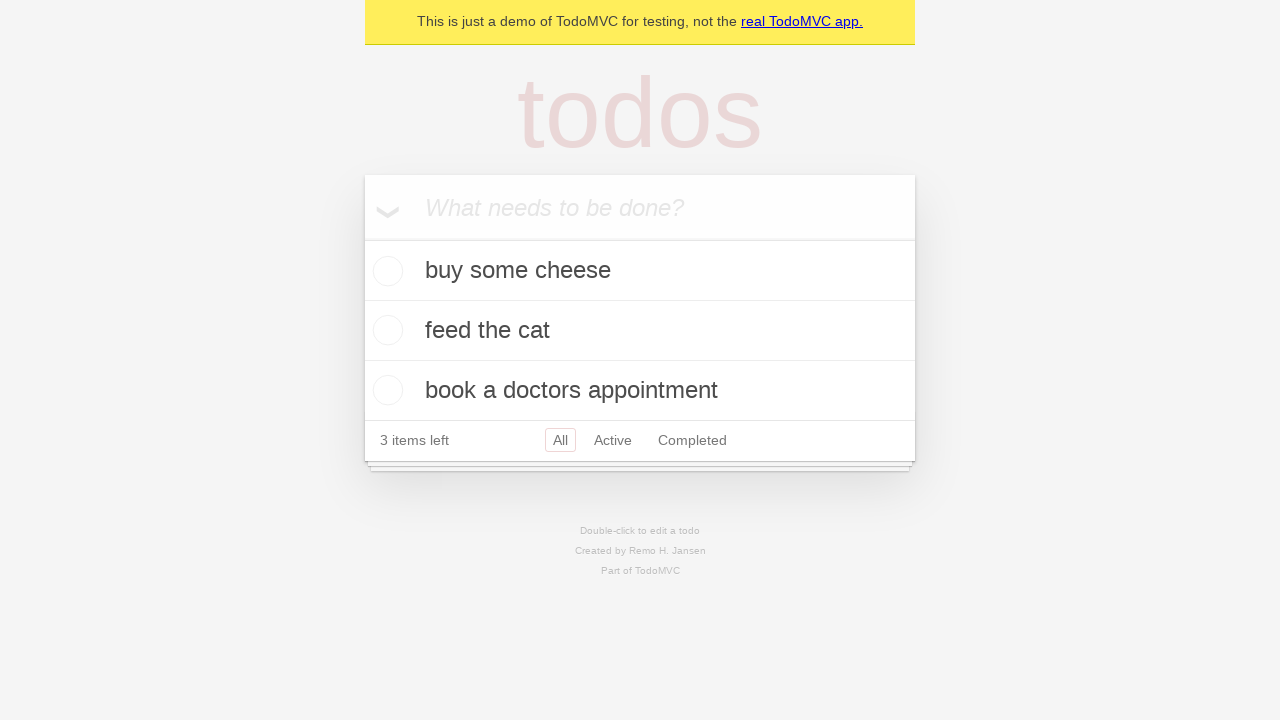

Checked the second todo item checkbox at (385, 330) on internal:testid=[data-testid="todo-item"s] >> nth=1 >> internal:role=checkbox
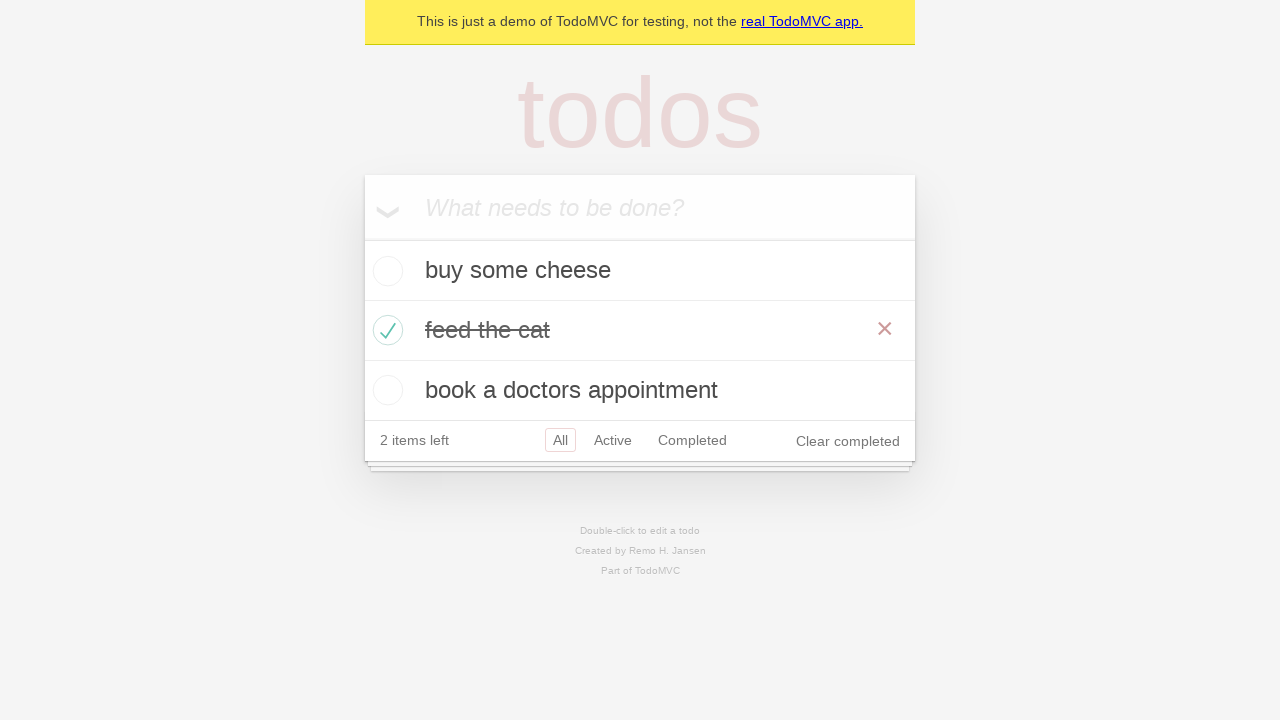

Clicked Completed filter to display only completed items at (692, 440) on internal:role=link[name="Completed"i]
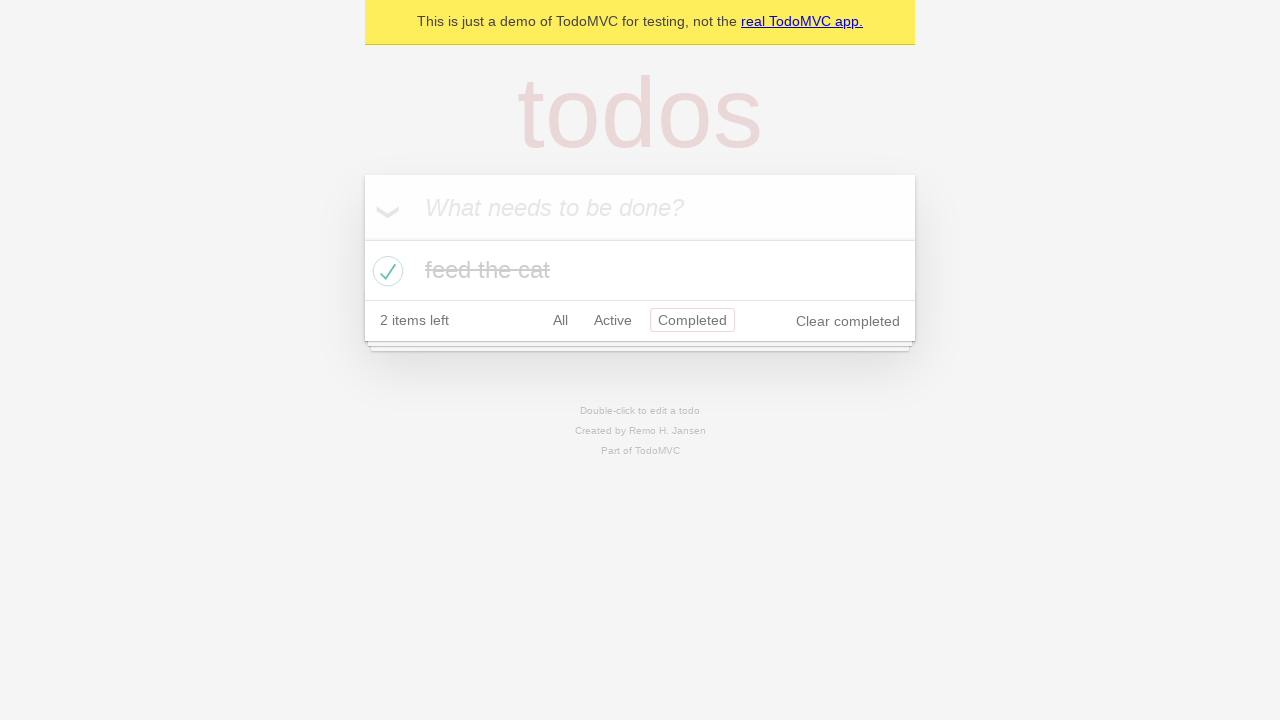

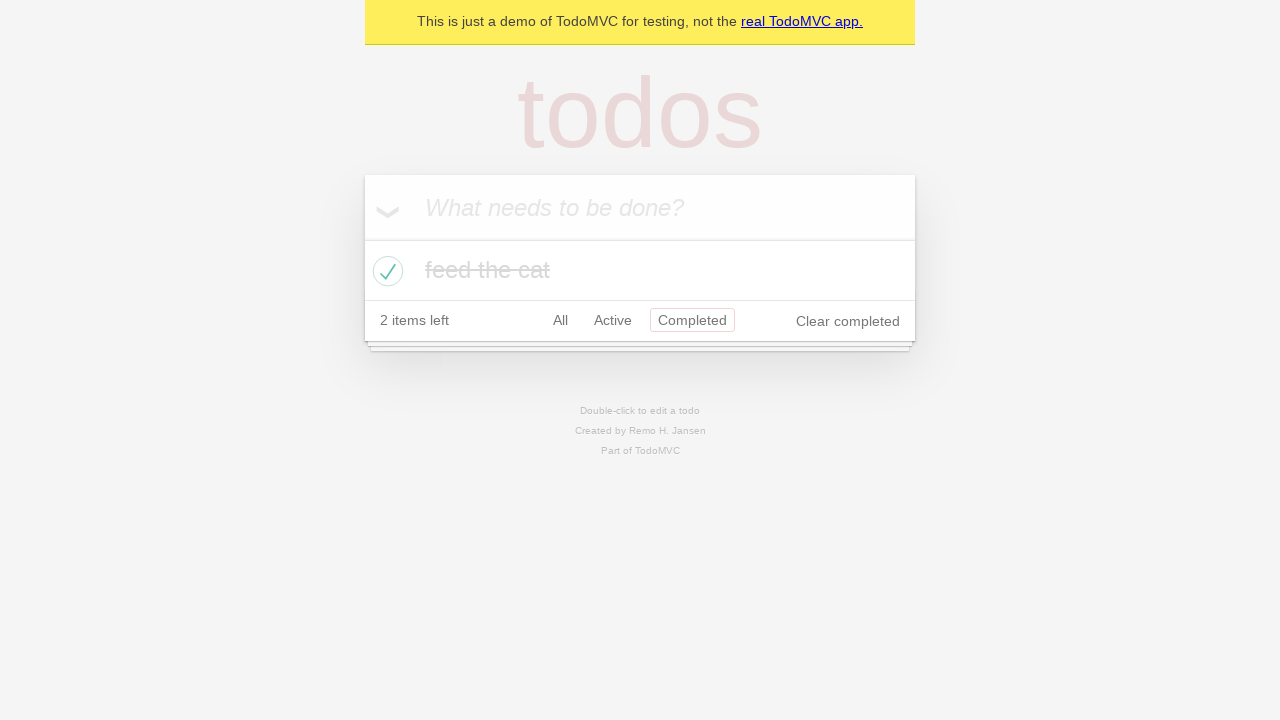